Tests a contact form submission by filling out name and message fields, solving a captcha math problem, and submitting the form to verify success message appears.

Starting URL: https://www.ultimateqa.com/filling-out-forms/

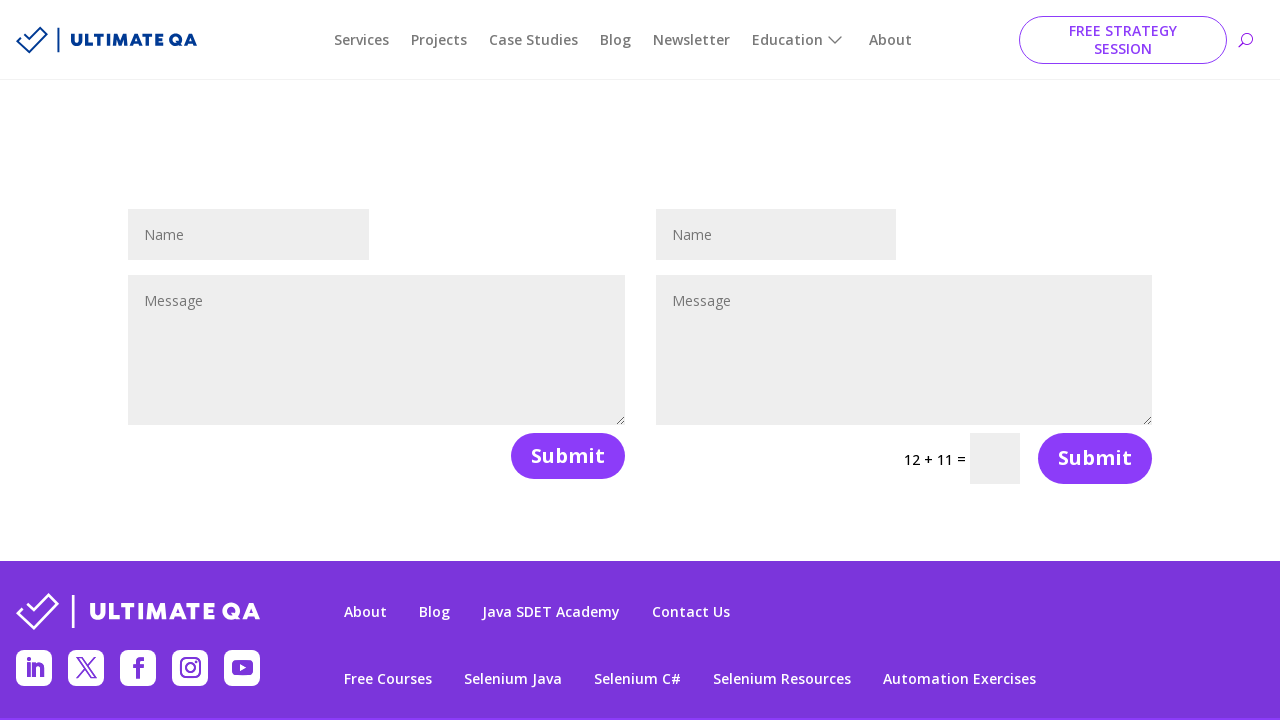

Verified page title is 'Filling Out Forms - Ultimate QA'
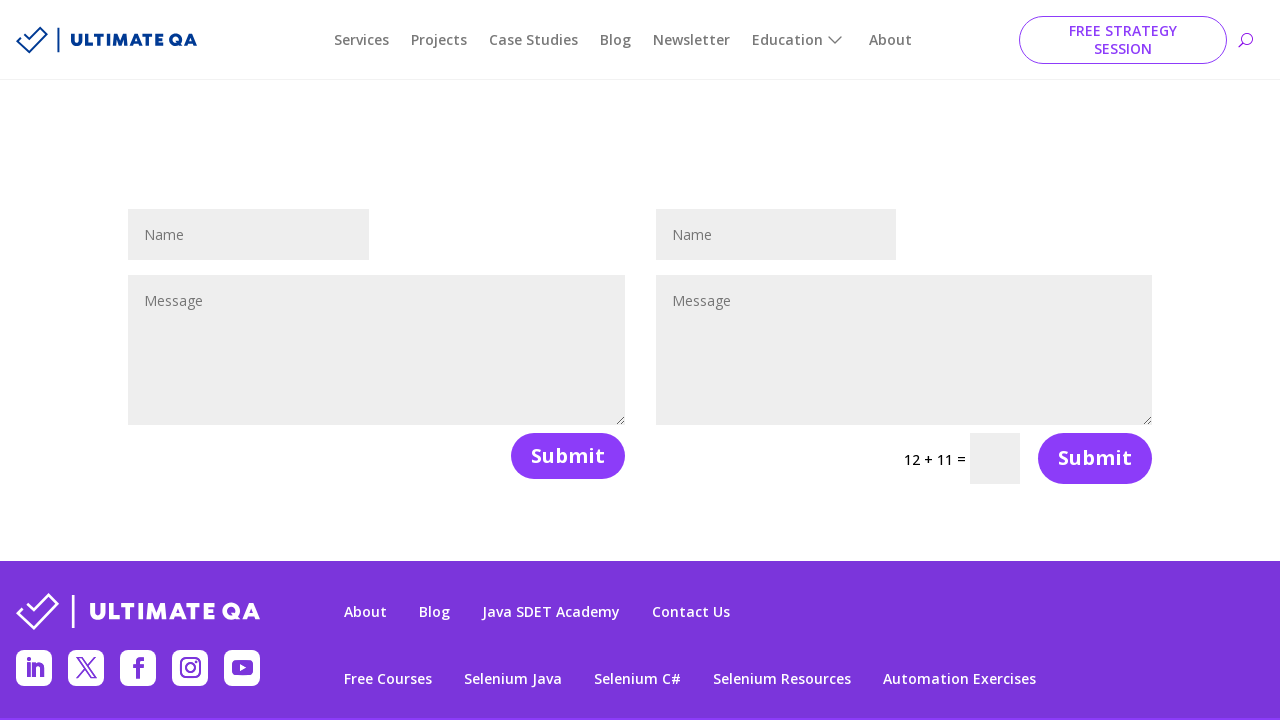

Located captcha input element
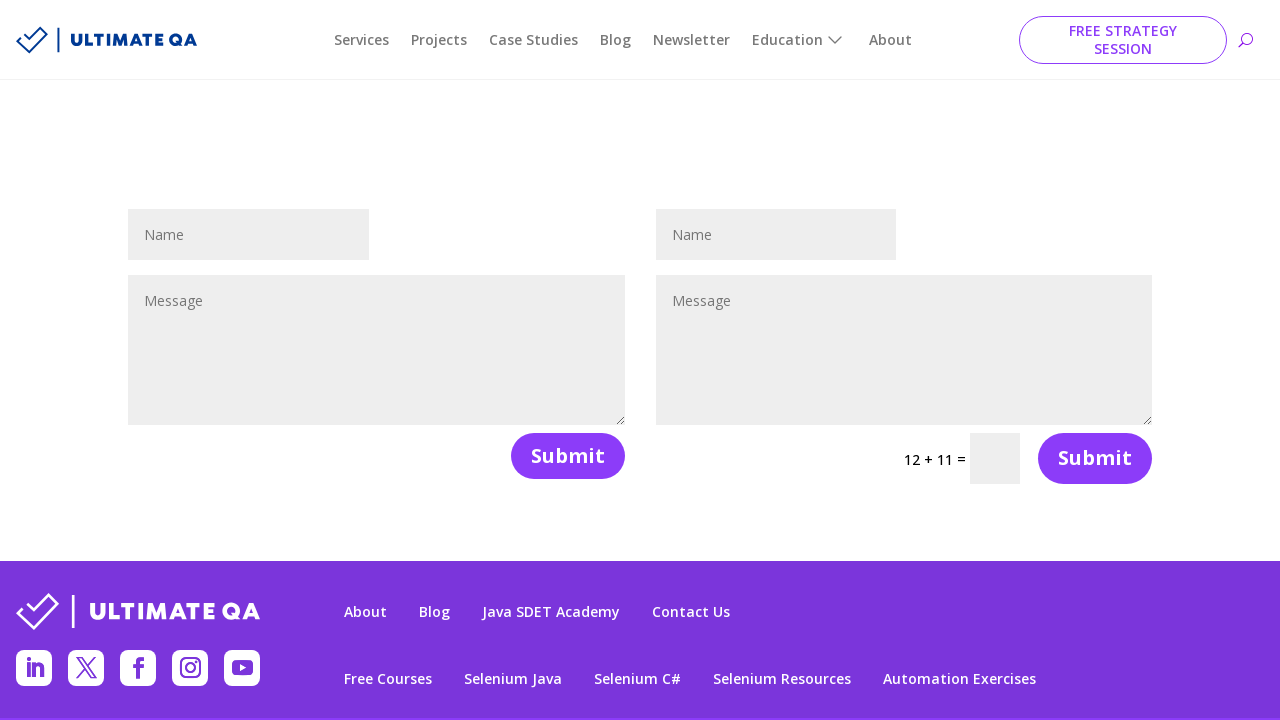

Retrieved first digit from captcha: 12
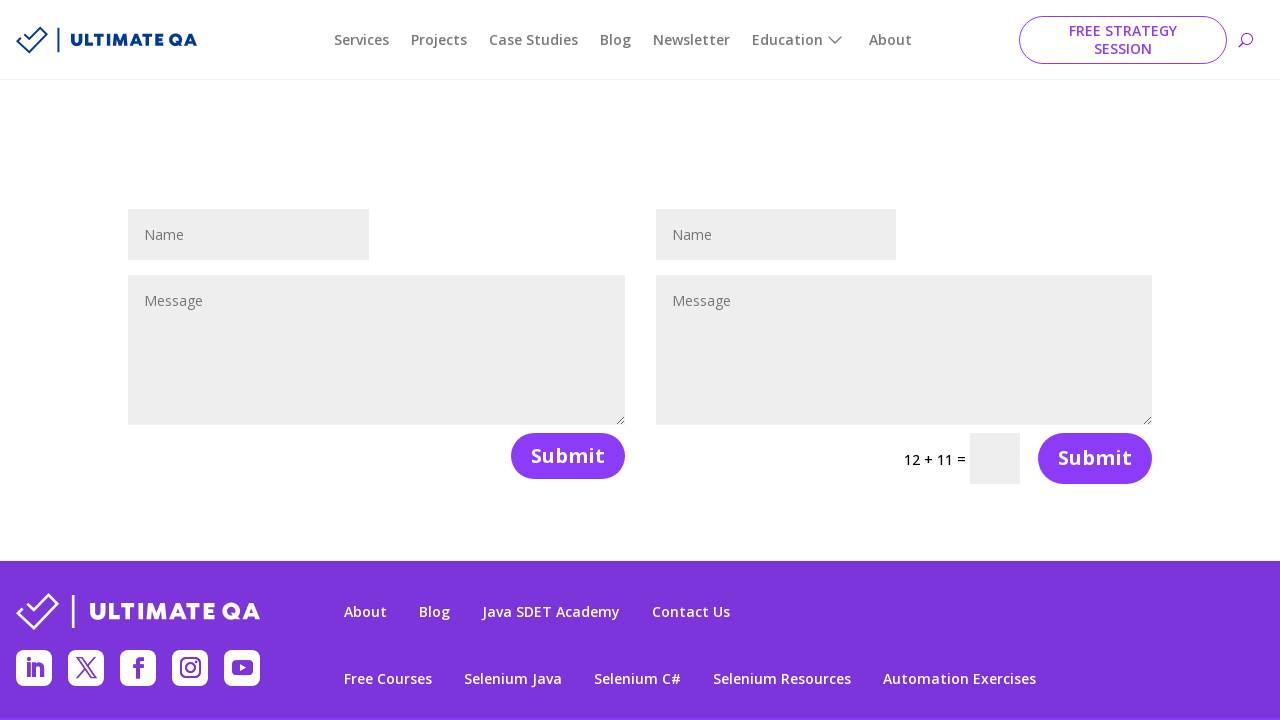

Retrieved second digit from captcha: 11
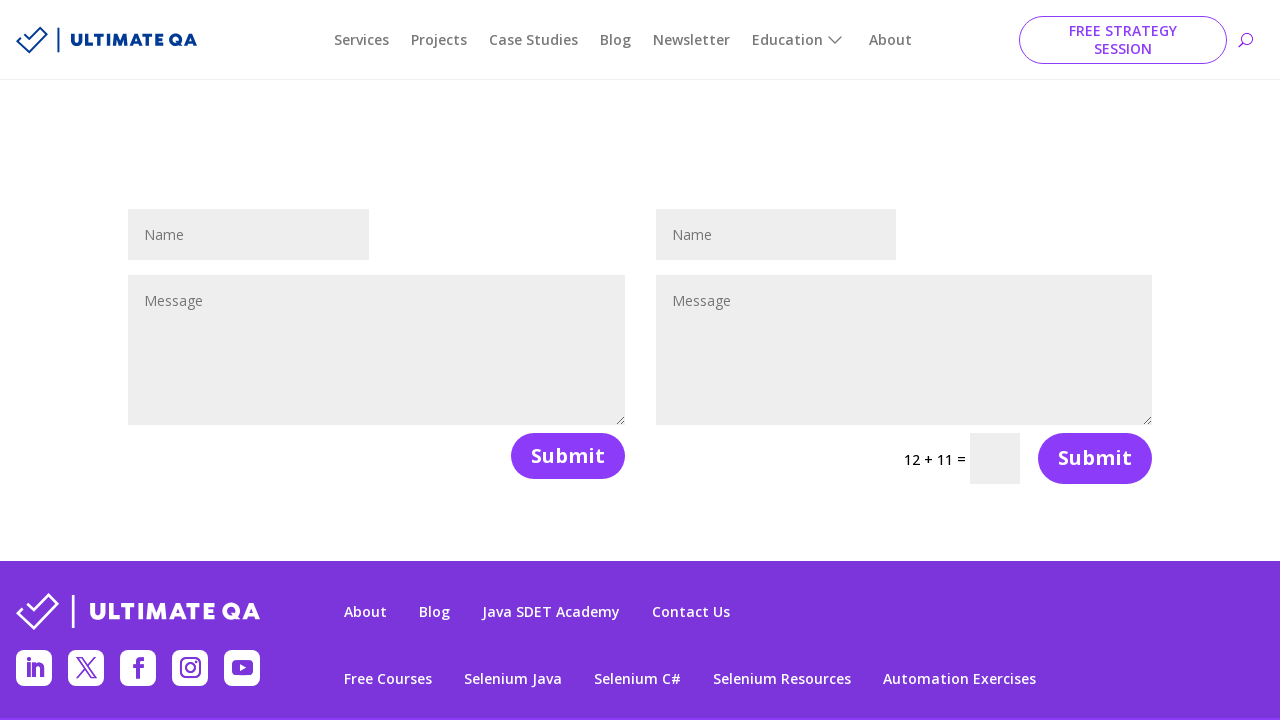

Filled name field with 'robbo' on //p[contains(@class,'_field_2')]//input
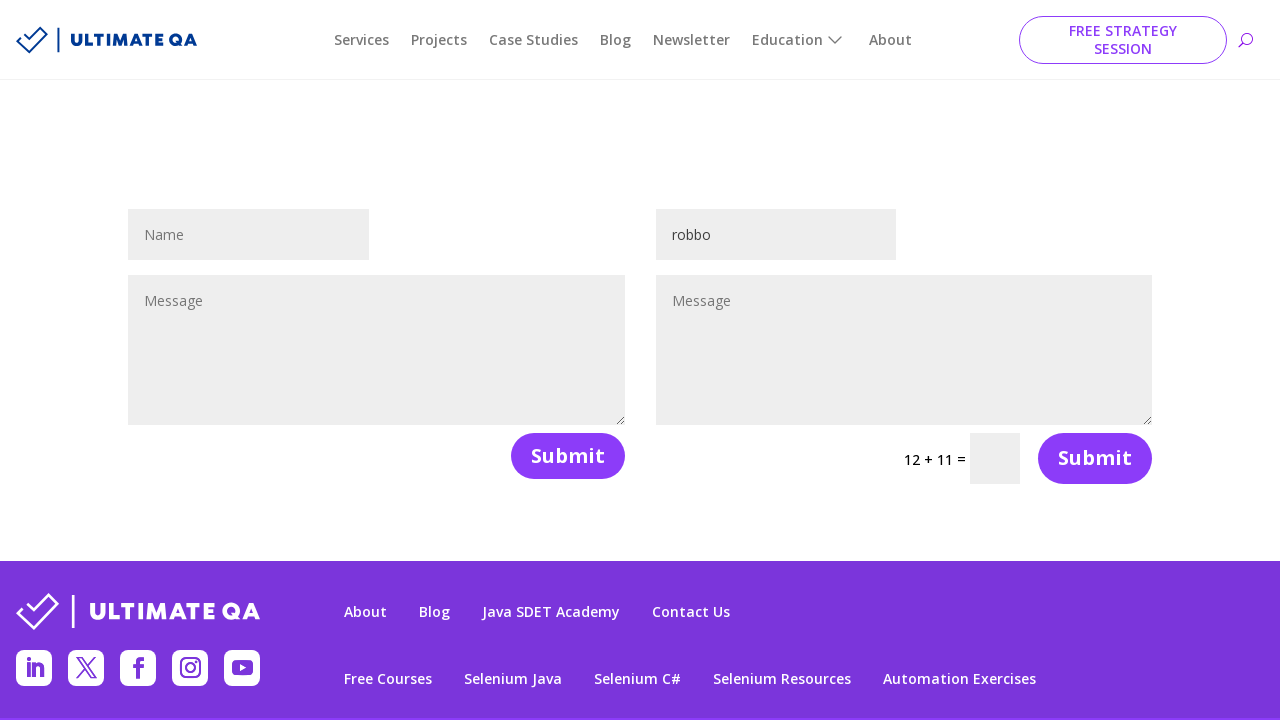

Filled message field with 'this is a test' on //p[contains(@class,'_field_3')]//textarea
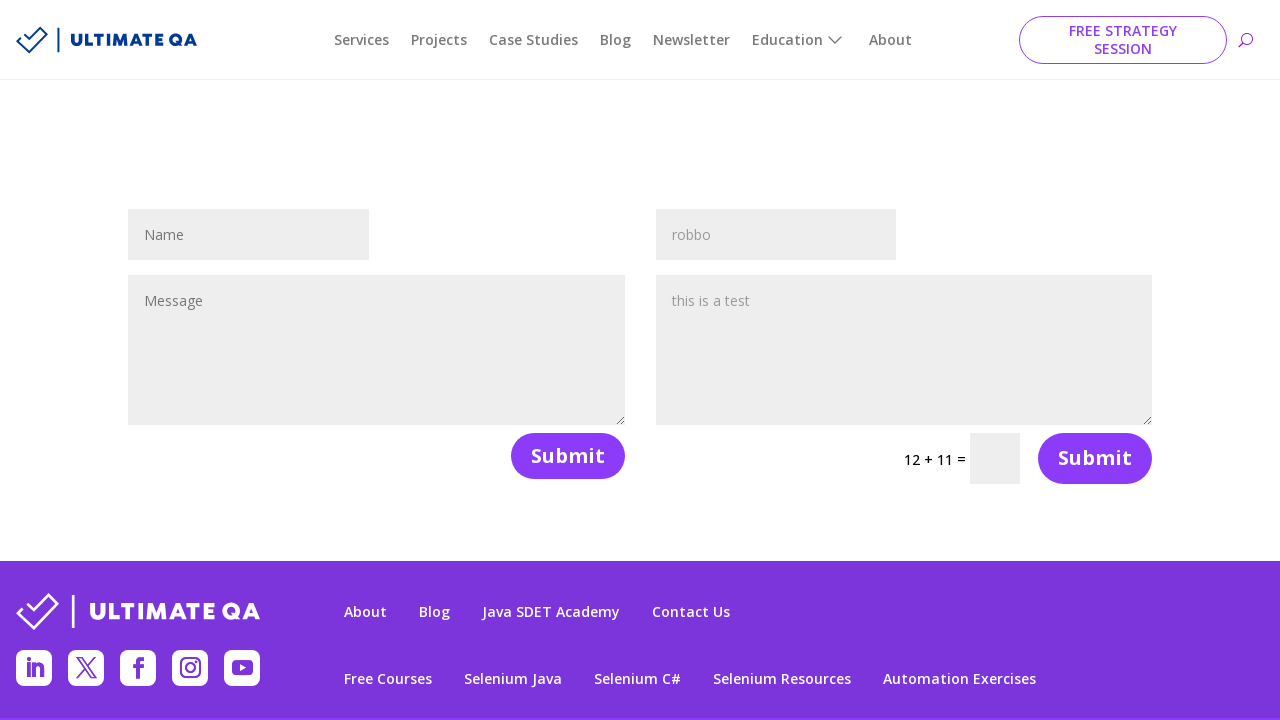

Filled captcha field with sum: 23 on input.input.et_pb_contact_captcha
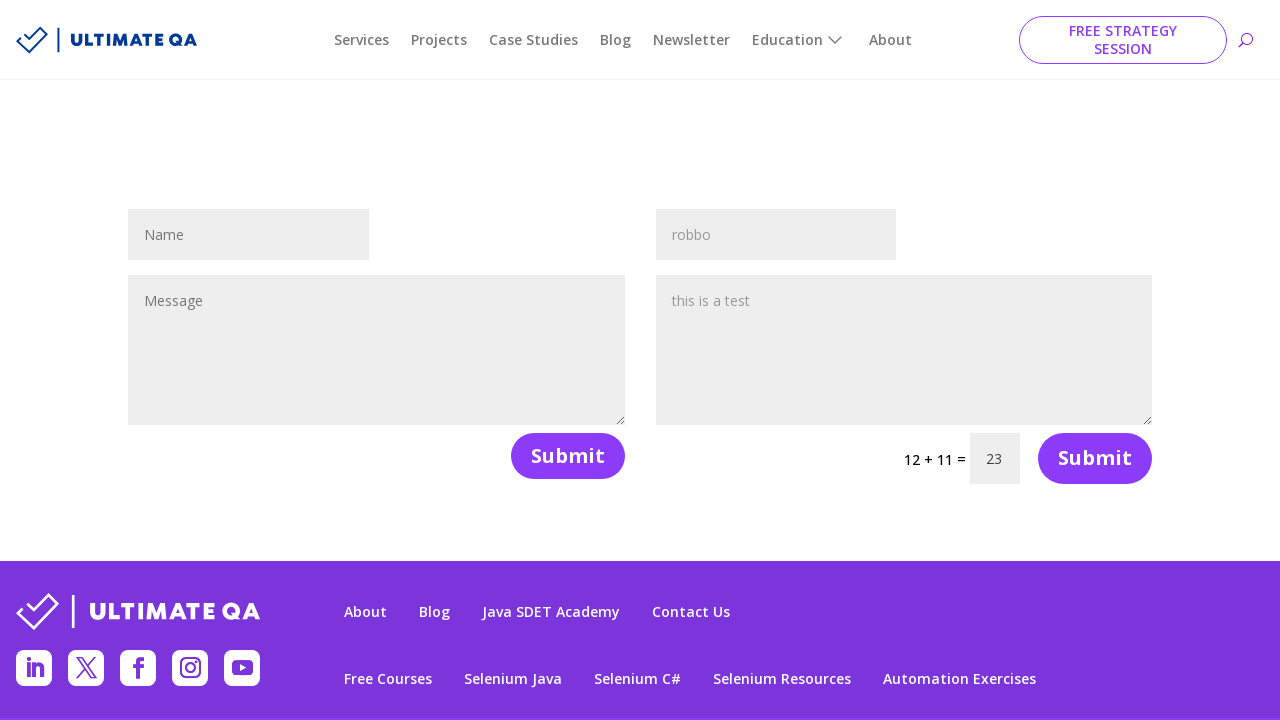

Clicked the form submit button at (1095, 458) on button[type='submit'] >> nth=1
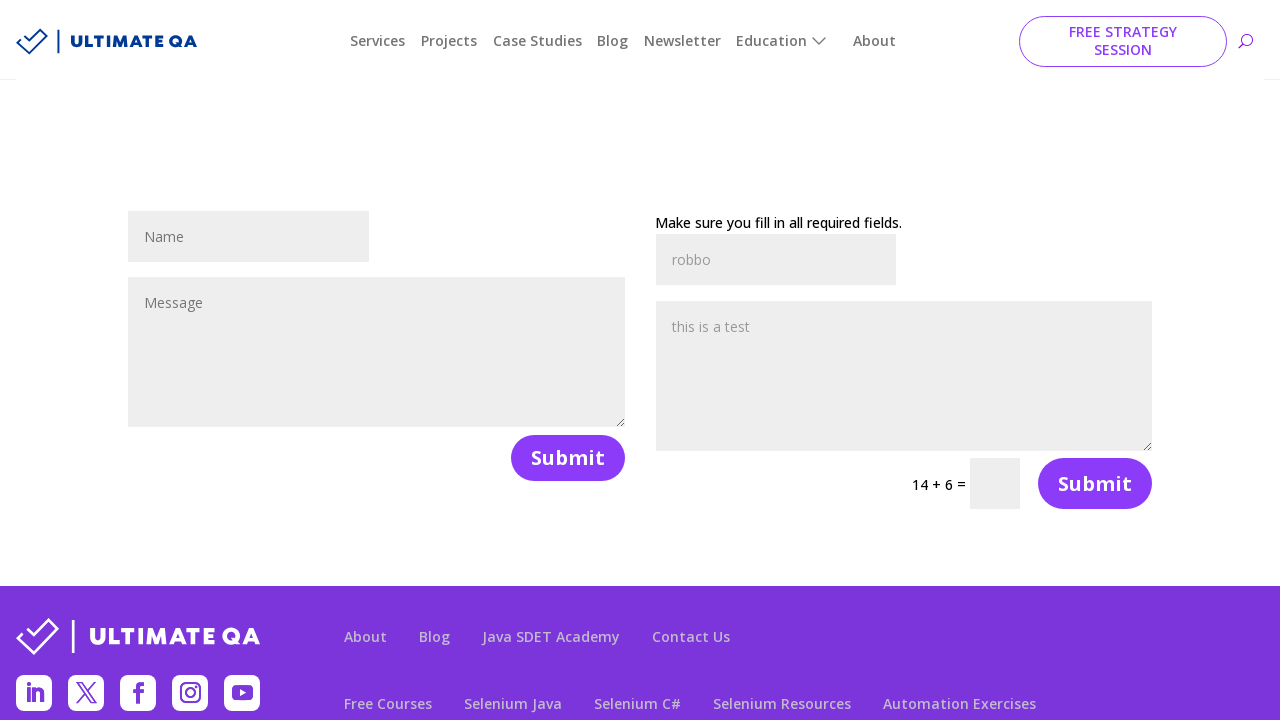

Success message appeared after form submission
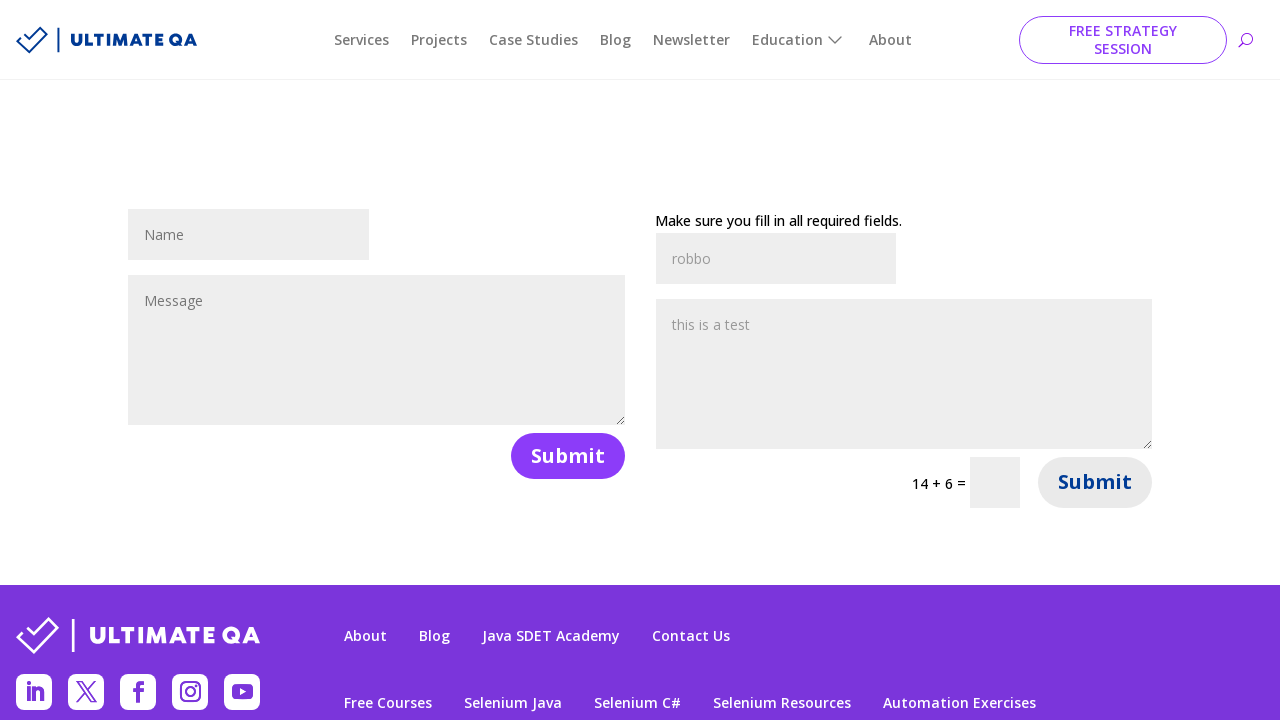

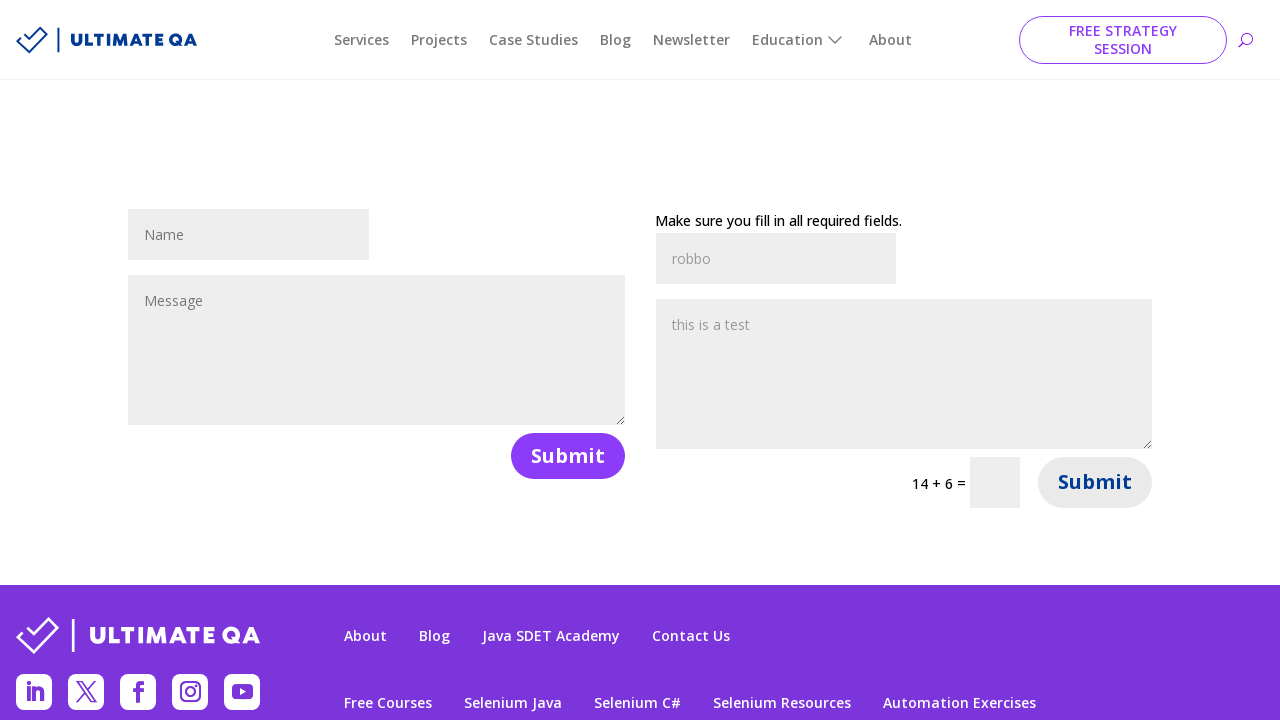